Tests double-click functionality on W3Schools example page by entering text in a field and double-clicking a button to copy the text

Starting URL: https://www.w3schools.com/tags/tryit.asp?filename=tryhtml5_ev_ondblclick3

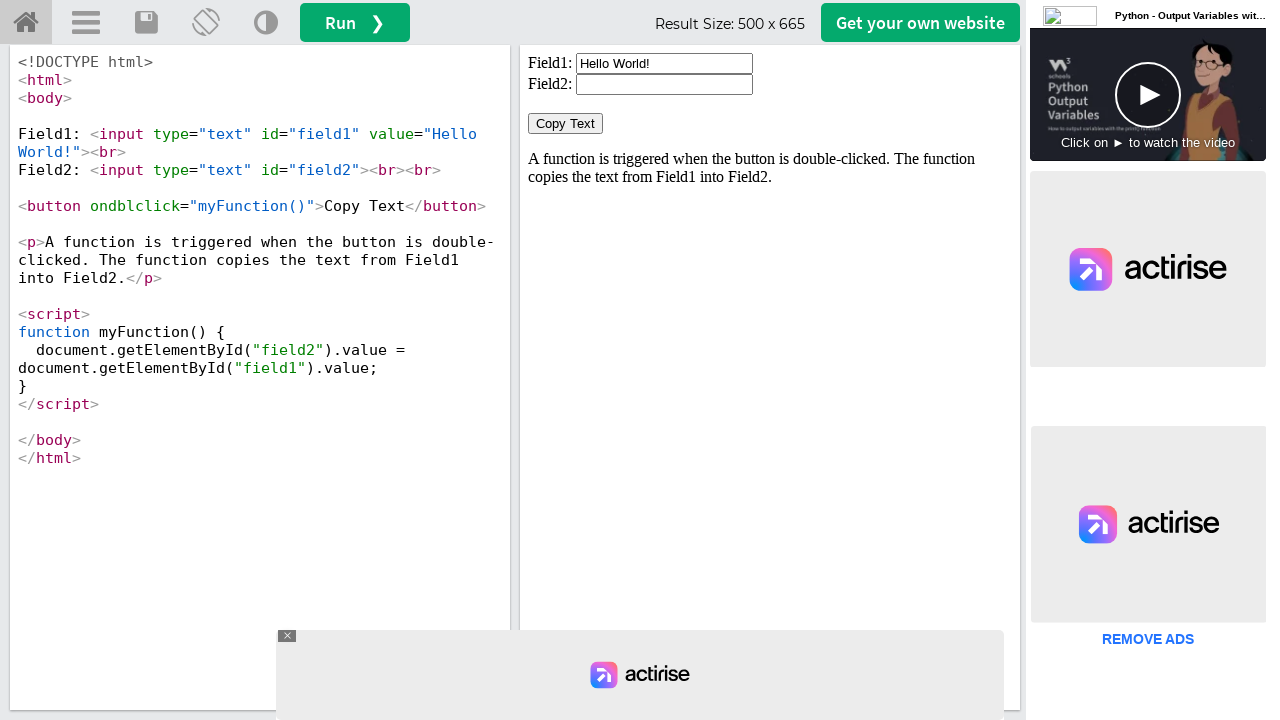

Located iframe containing the example
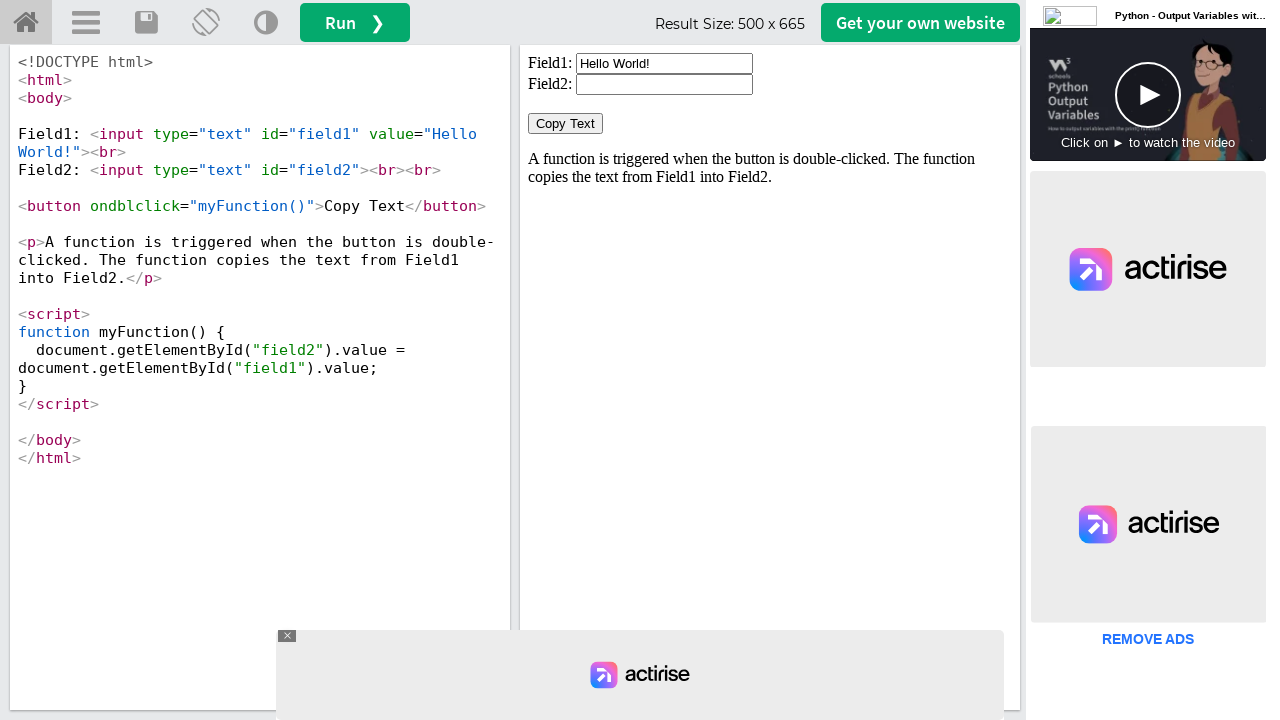

Cleared the text field on iframe[id='iframeResult'] >> internal:control=enter-frame >> #field1
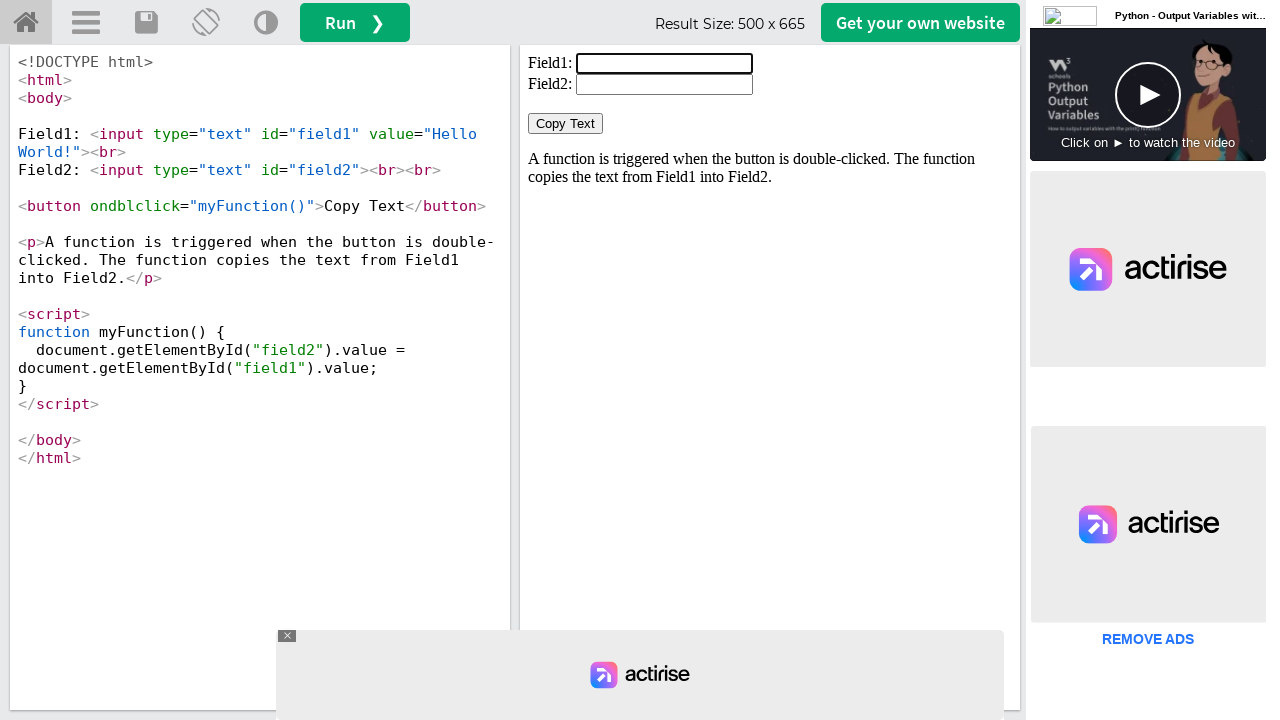

Filled text field with 'welcome to selenium testing' on iframe[id='iframeResult'] >> internal:control=enter-frame >> #field1
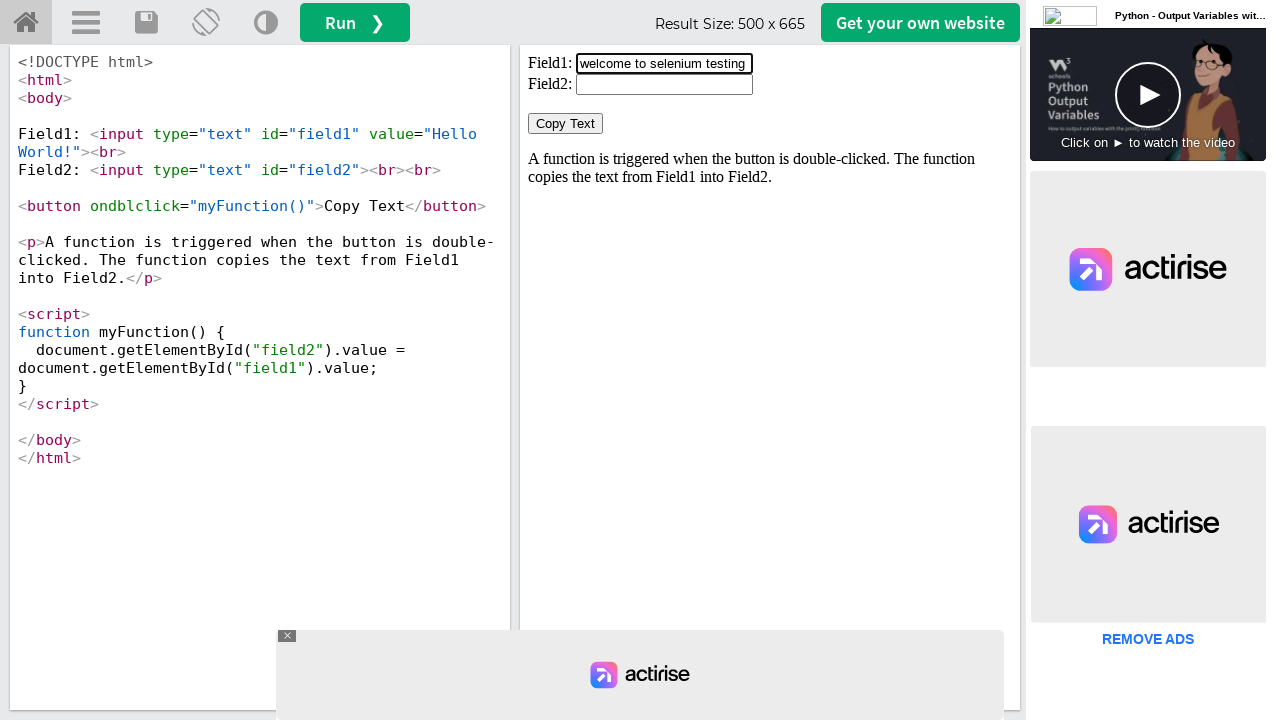

Double-clicked the Copy Text button at (566, 124) on iframe[id='iframeResult'] >> internal:control=enter-frame >> button:has-text('Co
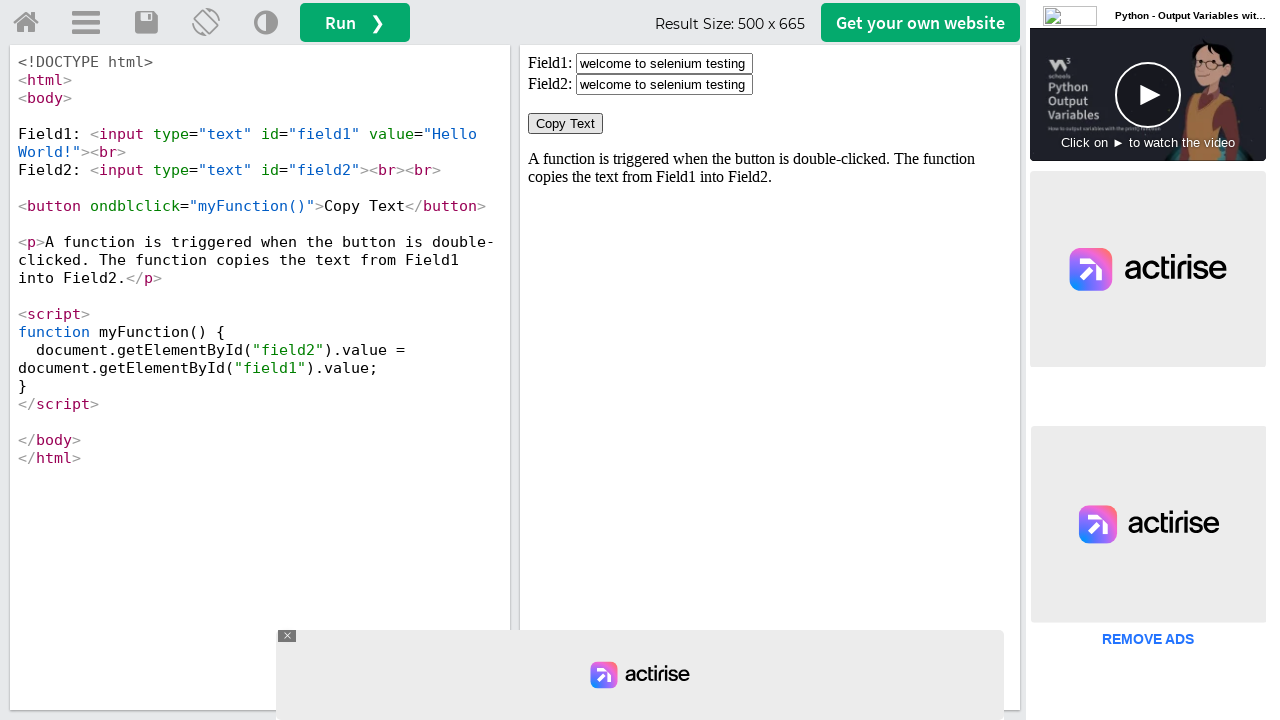

Waited 3 seconds for the copy action to complete
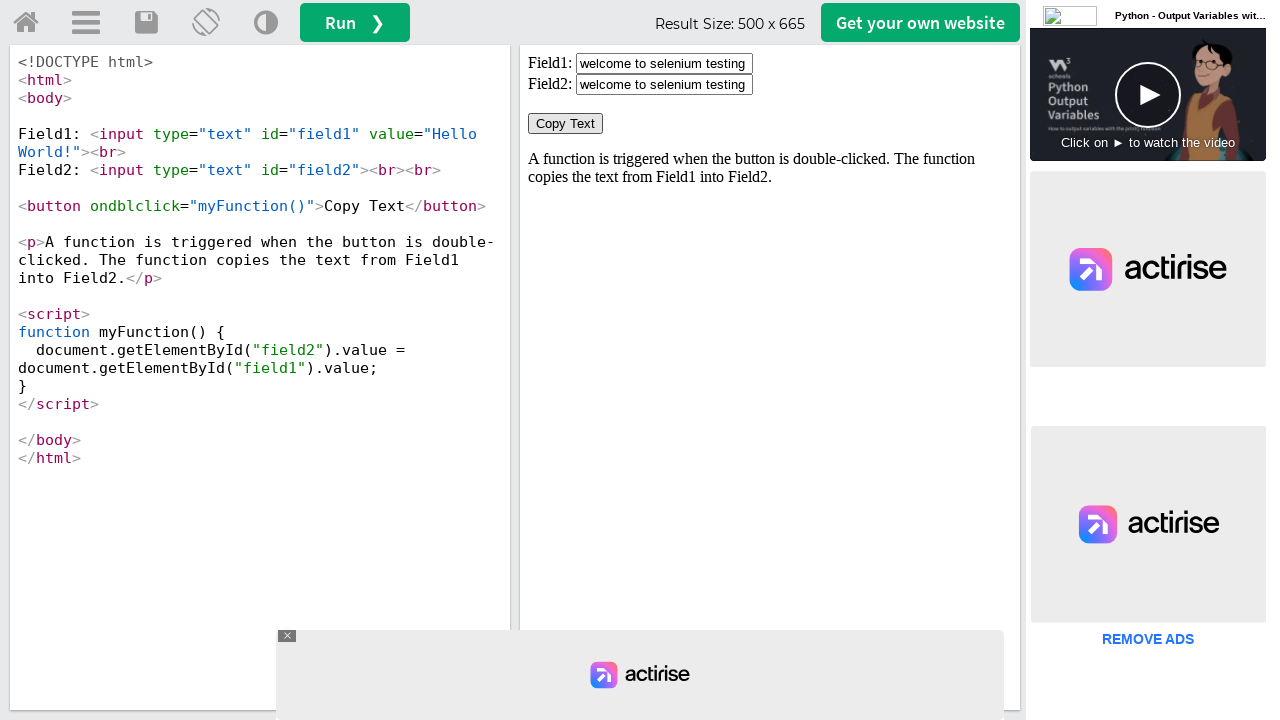

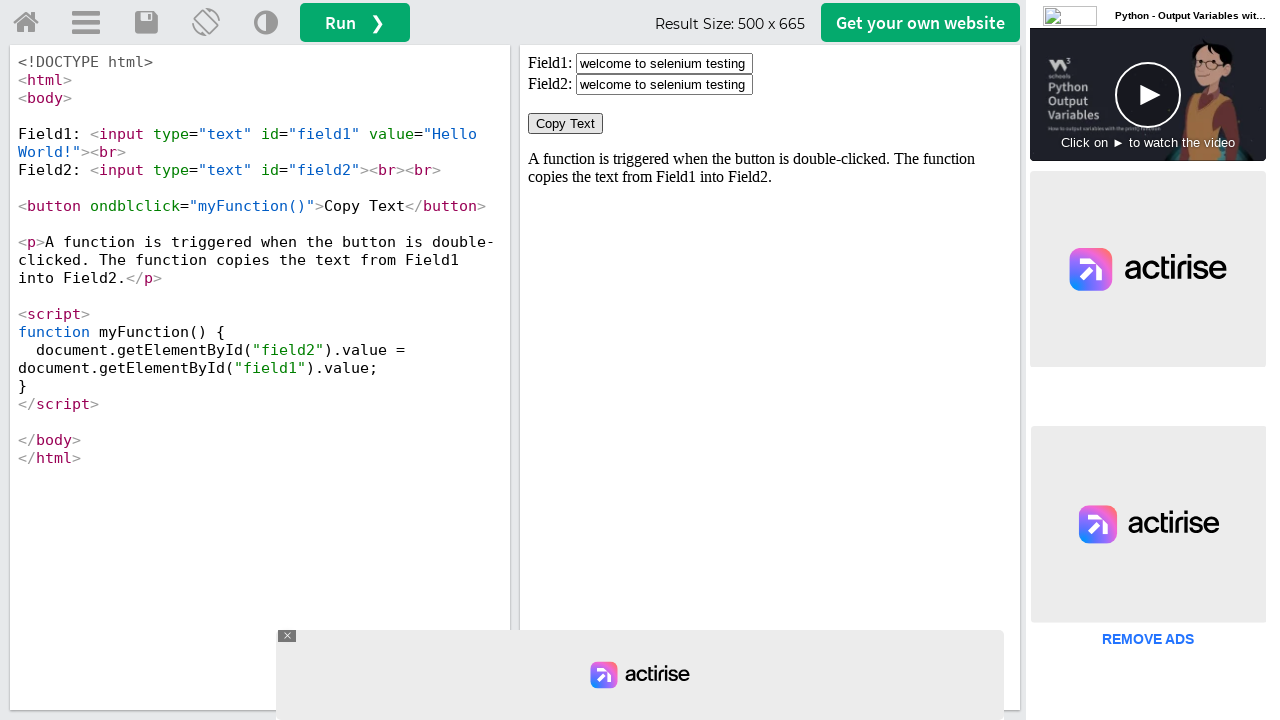